Tests the number input page by entering a valid number, submitting, and verifying the square root calculation result in an alert.

Starting URL: https://kristinek.github.io/site/tasks/enter_a_number

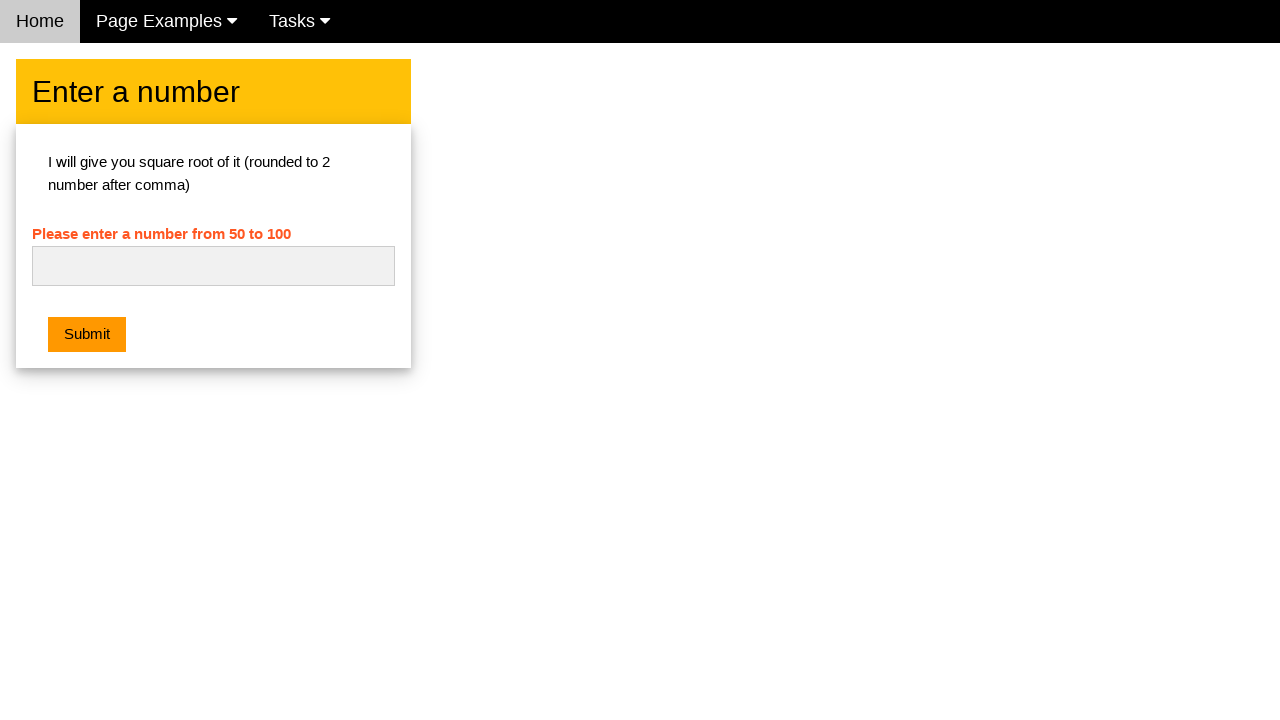

Cleared the number input field on #numb
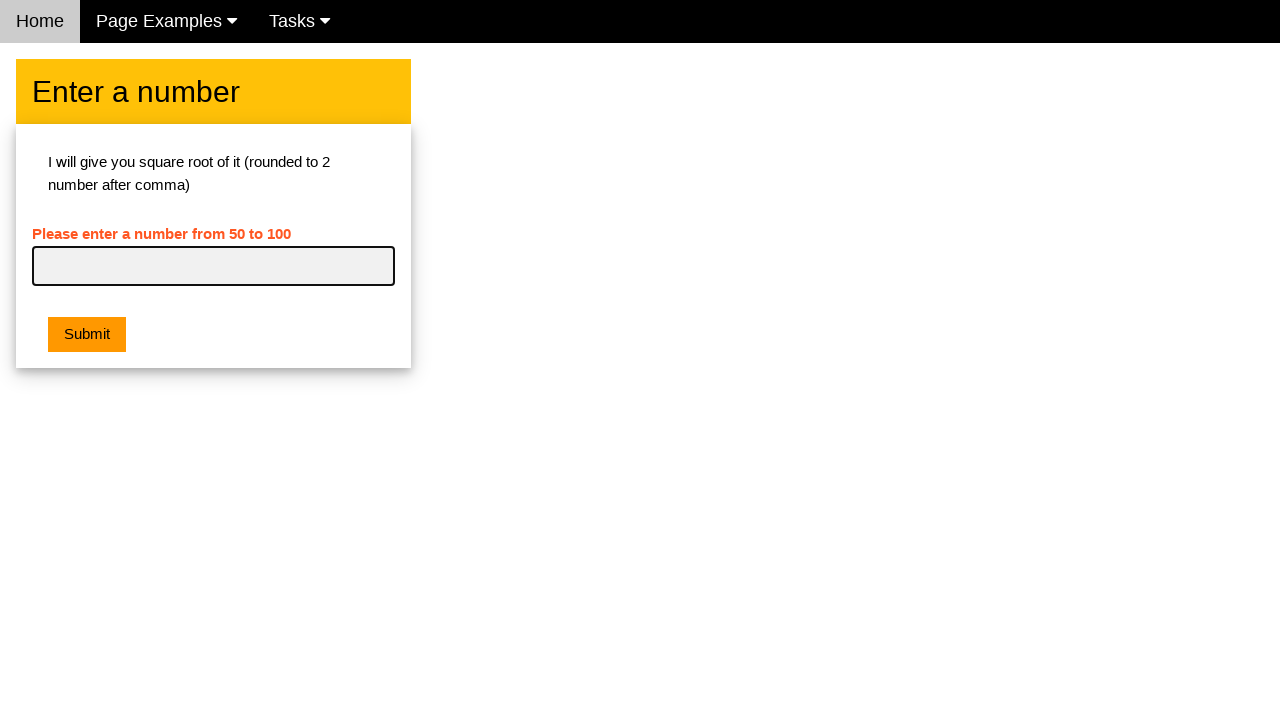

Entered number 64 into the input field on #numb
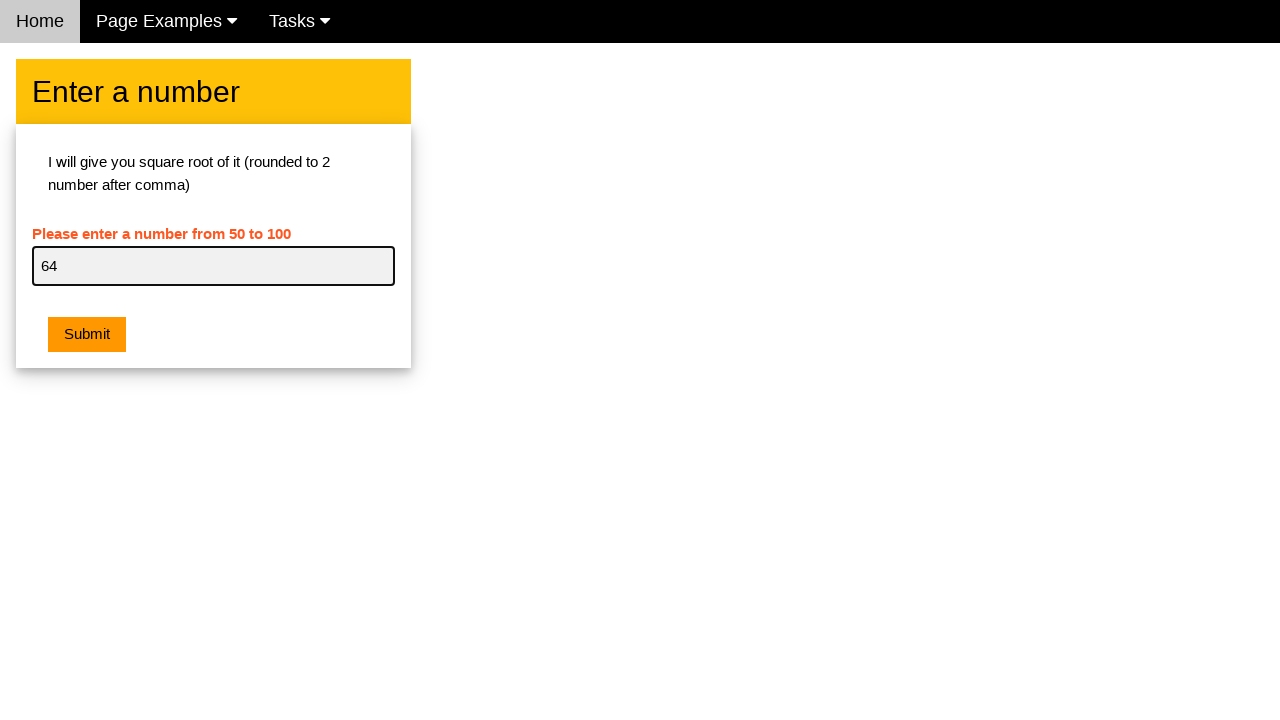

Set up dialog handler to accept alerts
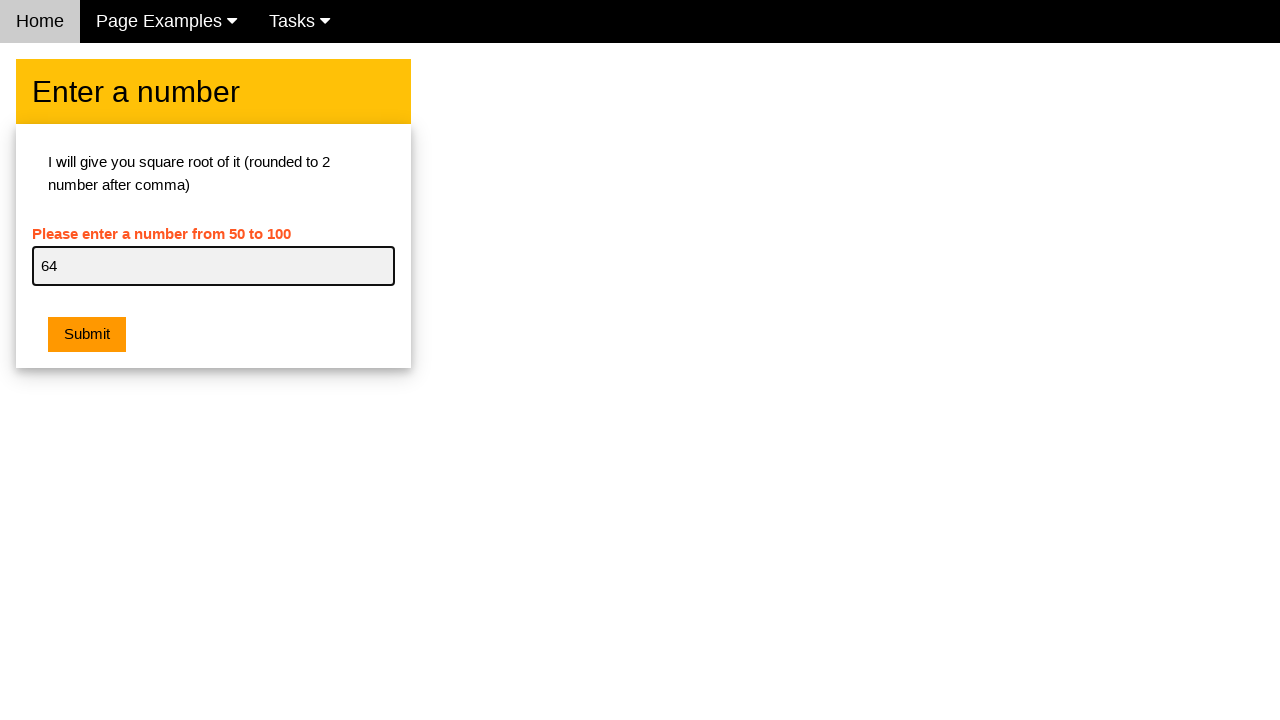

Clicked submit button to calculate square root at (87, 335) on button
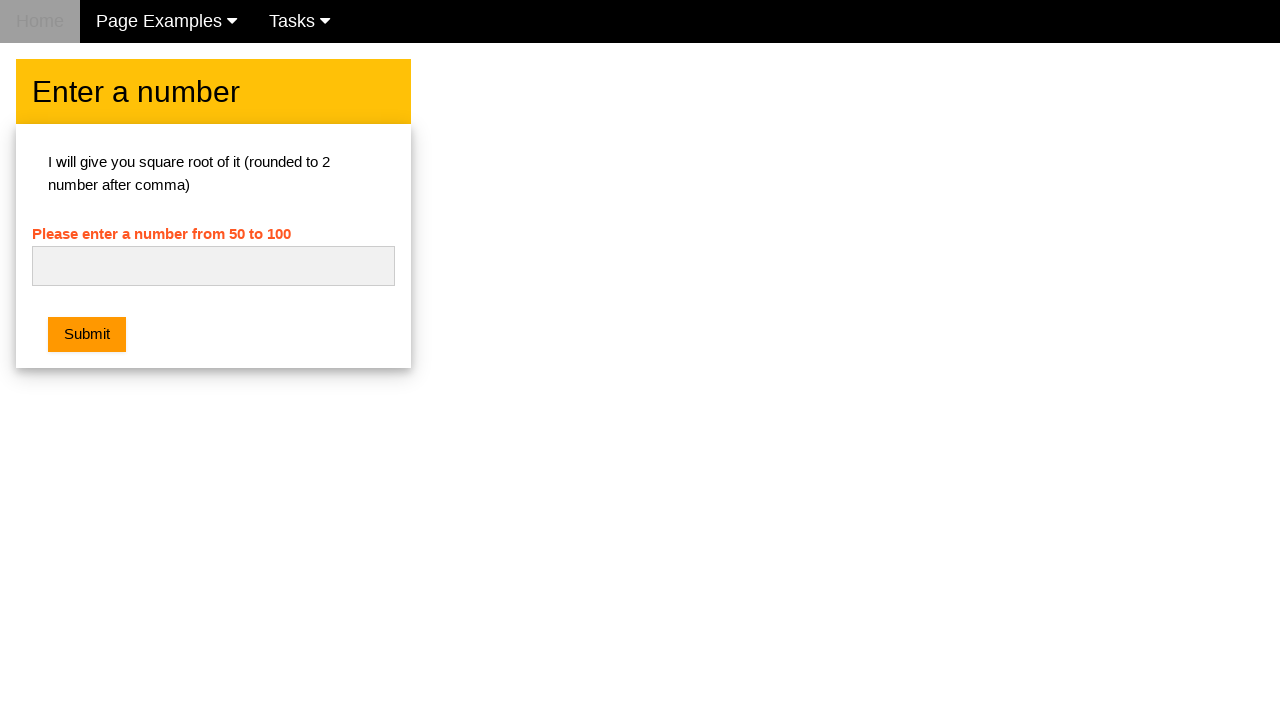

Waited for alert to appear and be handled
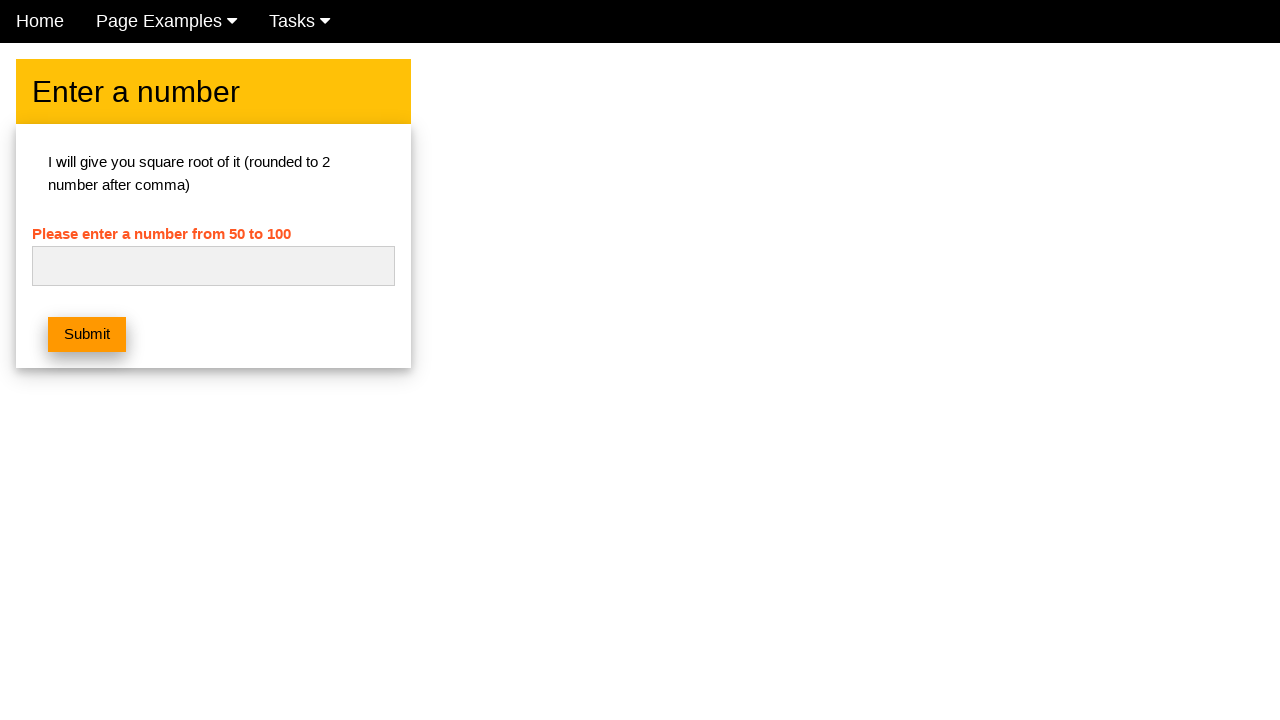

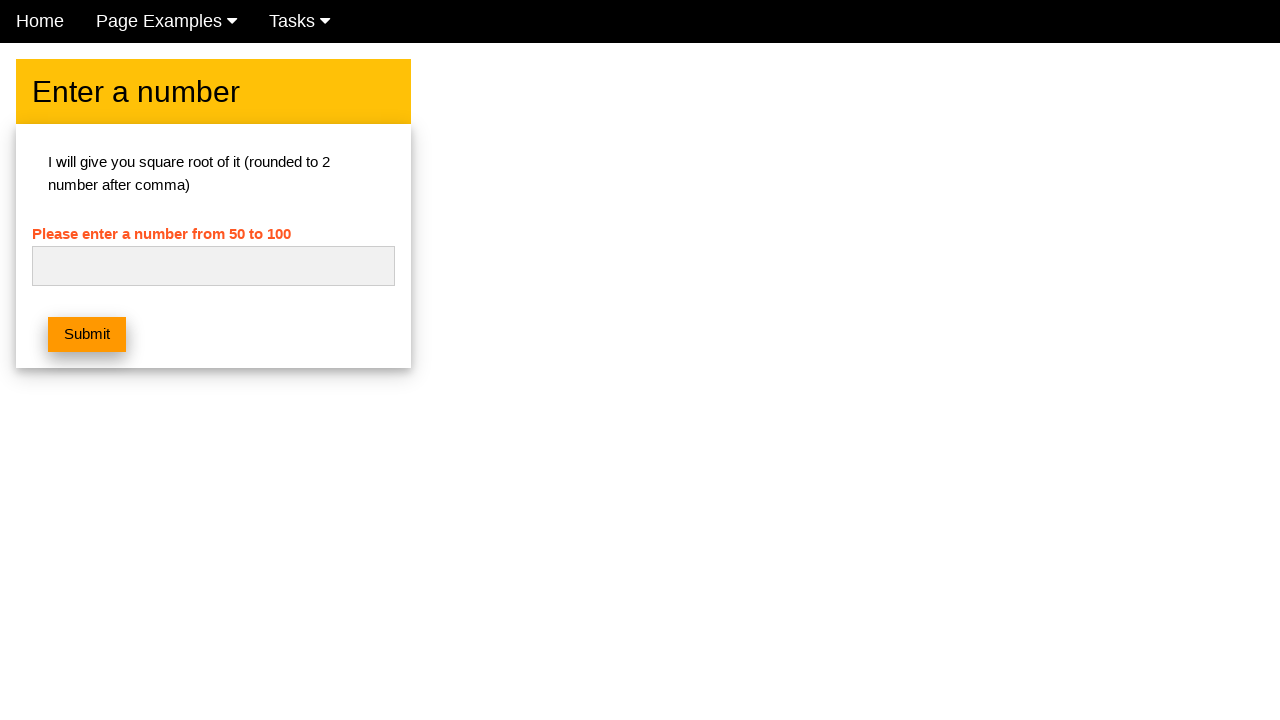